Tests dynamic content loading by clicking a start button and waiting for hidden text to appear after the loading completes

Starting URL: https://the-internet.herokuapp.com/dynamic_loading/2

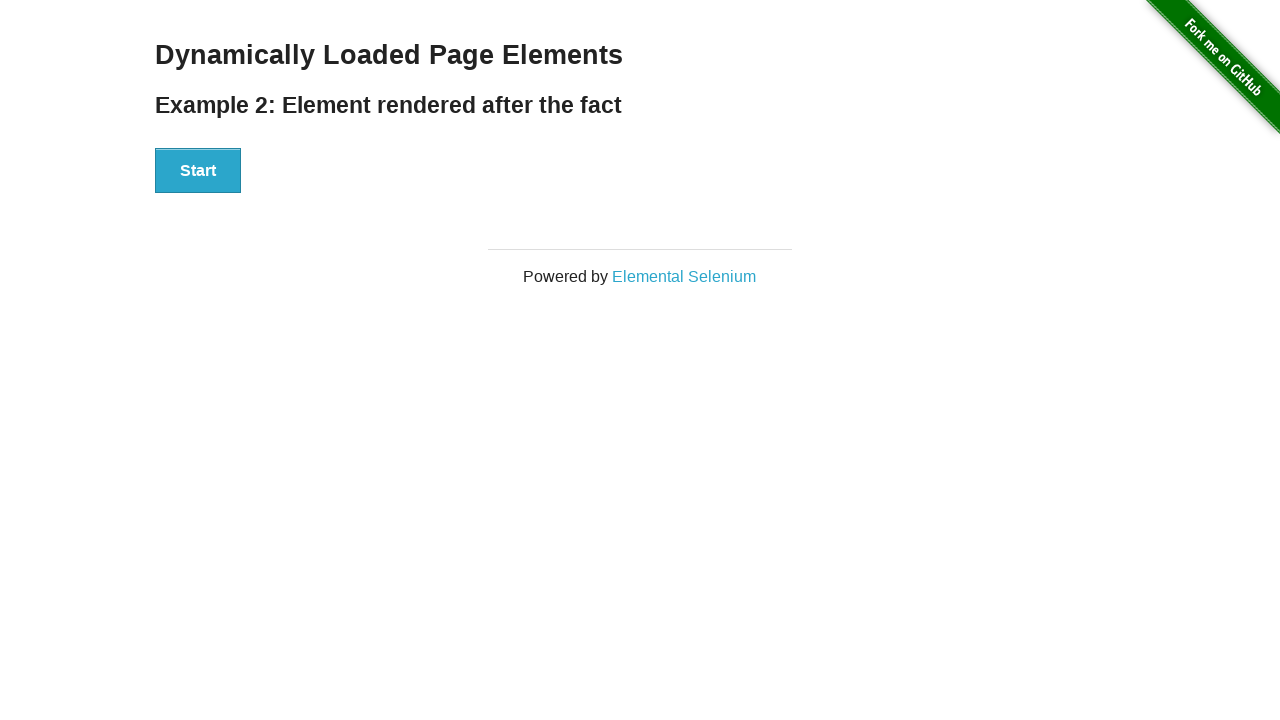

Clicked Start button to trigger dynamic loading at (198, 171) on #start > button
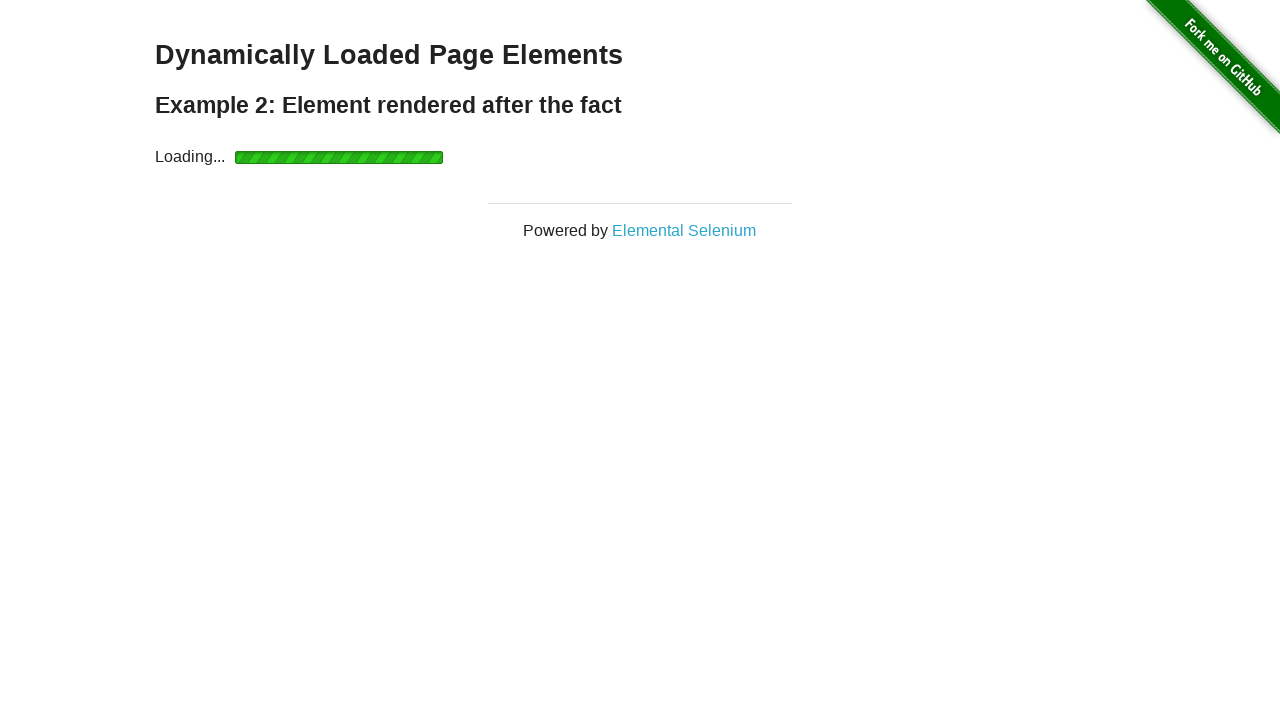

Loading completed and hidden text element appeared
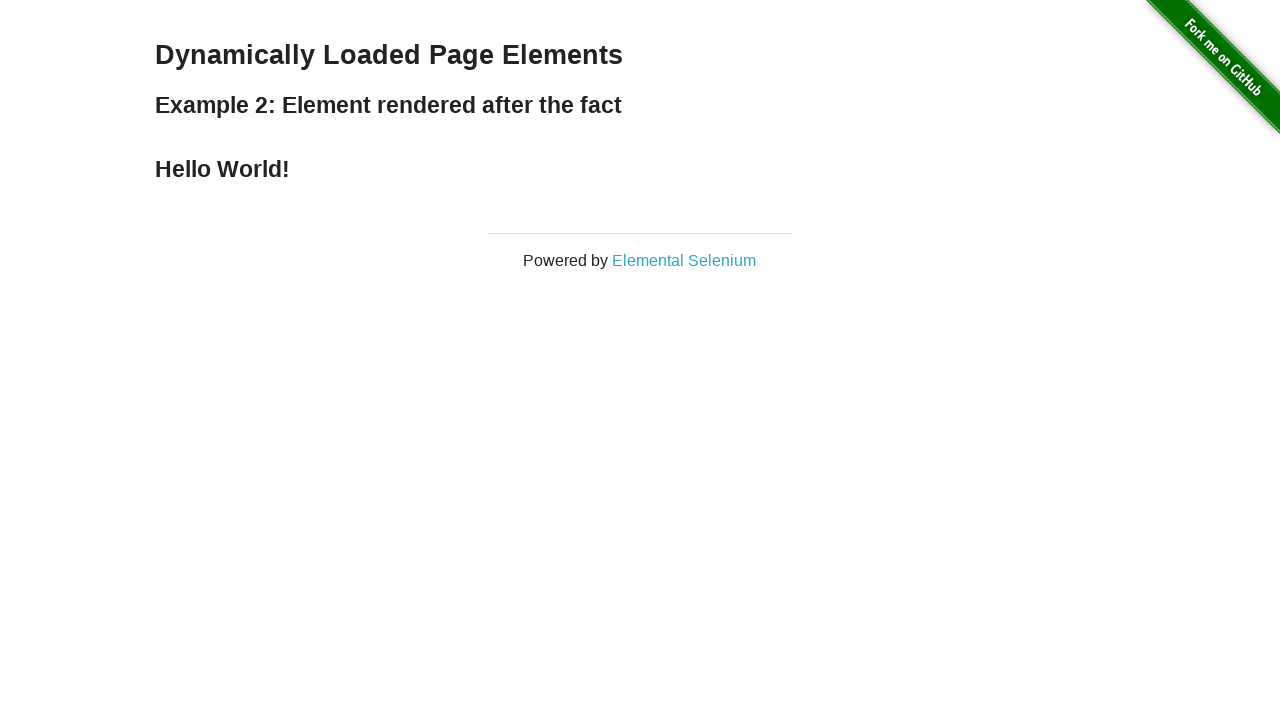

Located hidden text element
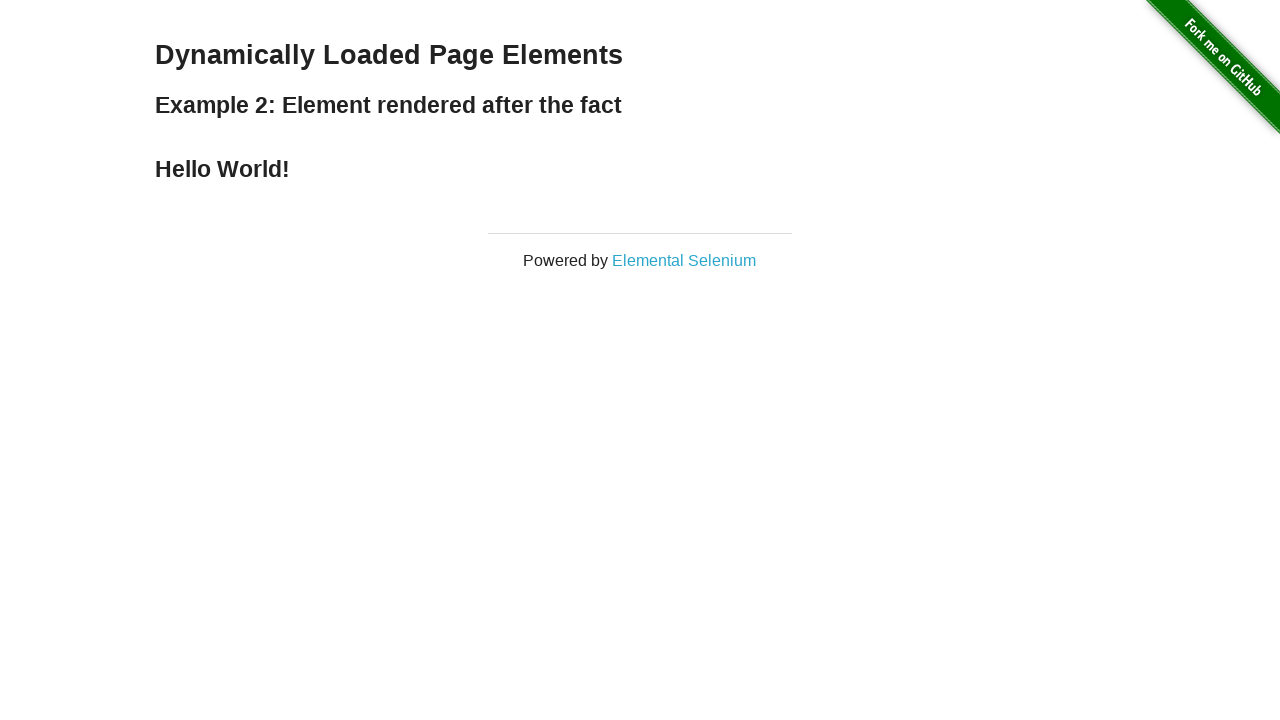

Verified hidden text is now visible
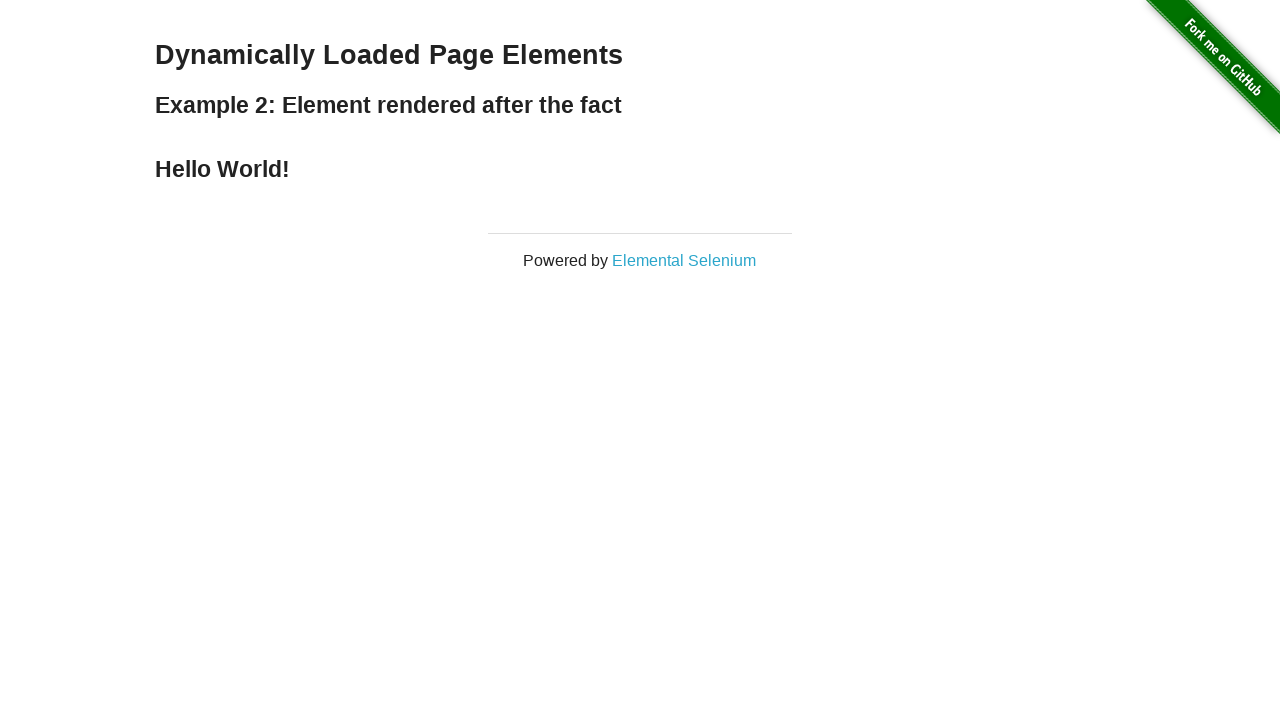

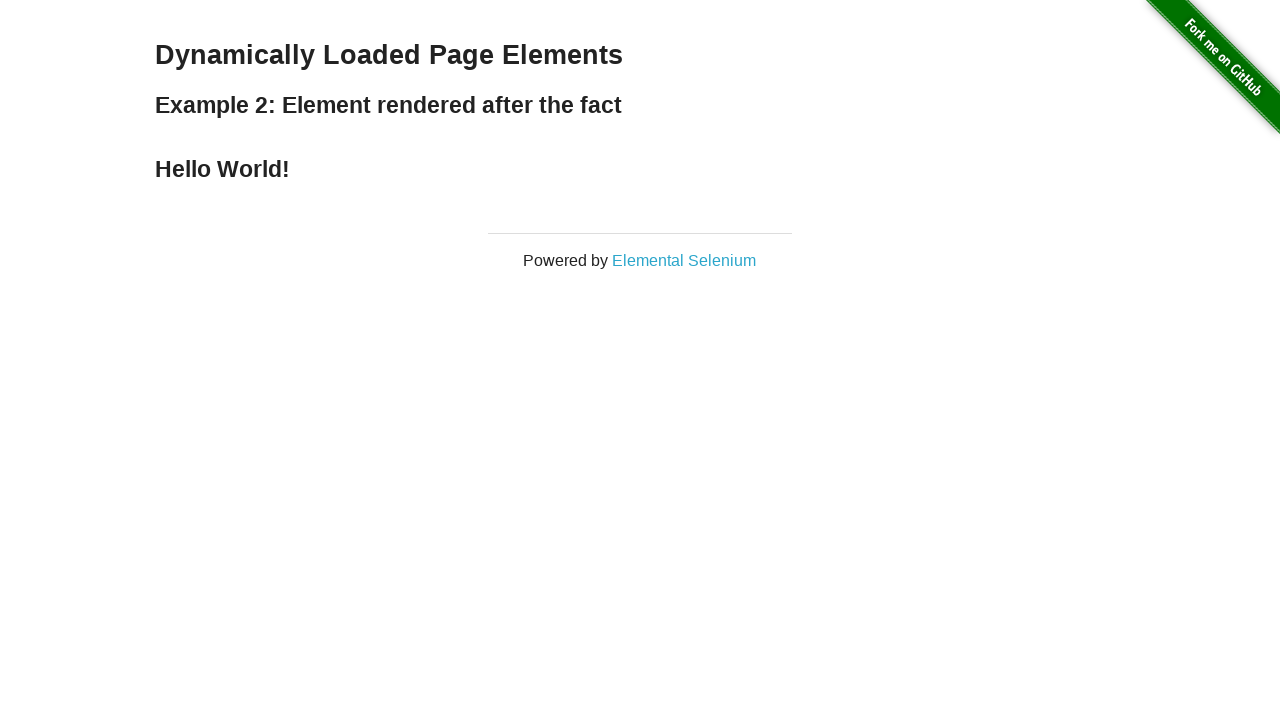